Tests a registration form by filling in personal details, selecting gender and hobbies, choosing skills and country from dropdowns, and selecting multiple languages

Starting URL: https://demo.automationtesting.in/Register.html

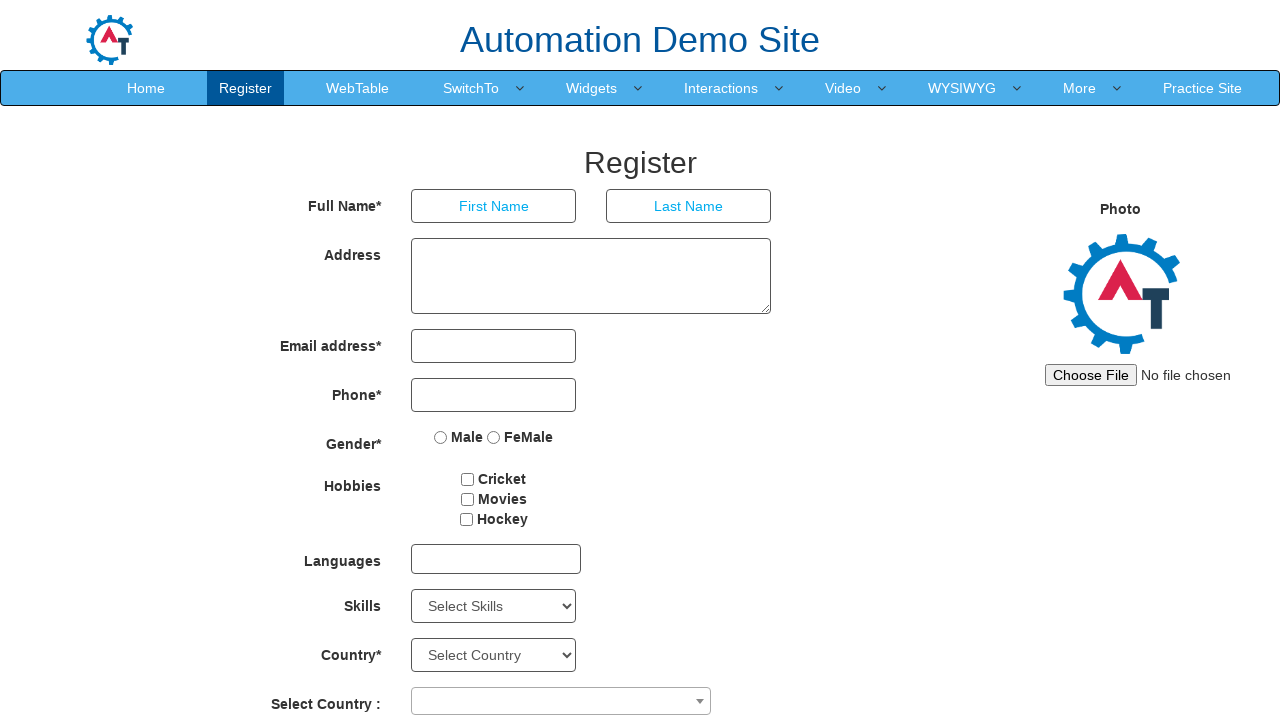

Filled first name field with 'Ranit' on //label[text()='Full Name* ']/parent::div/child::div/input[@ng-model='FirstName'
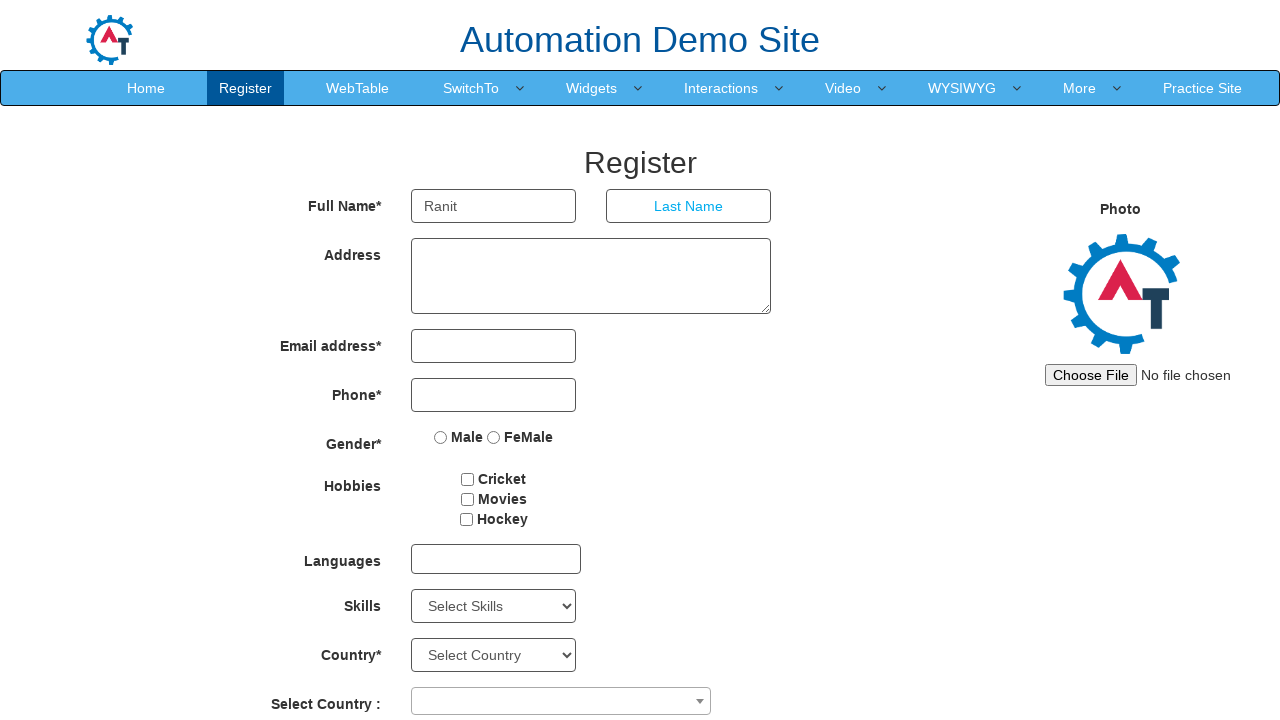

Filled last name field with 'ray' on //label[text()='Full Name* ']/parent::div/child::div/input[@ng-model='LastName']
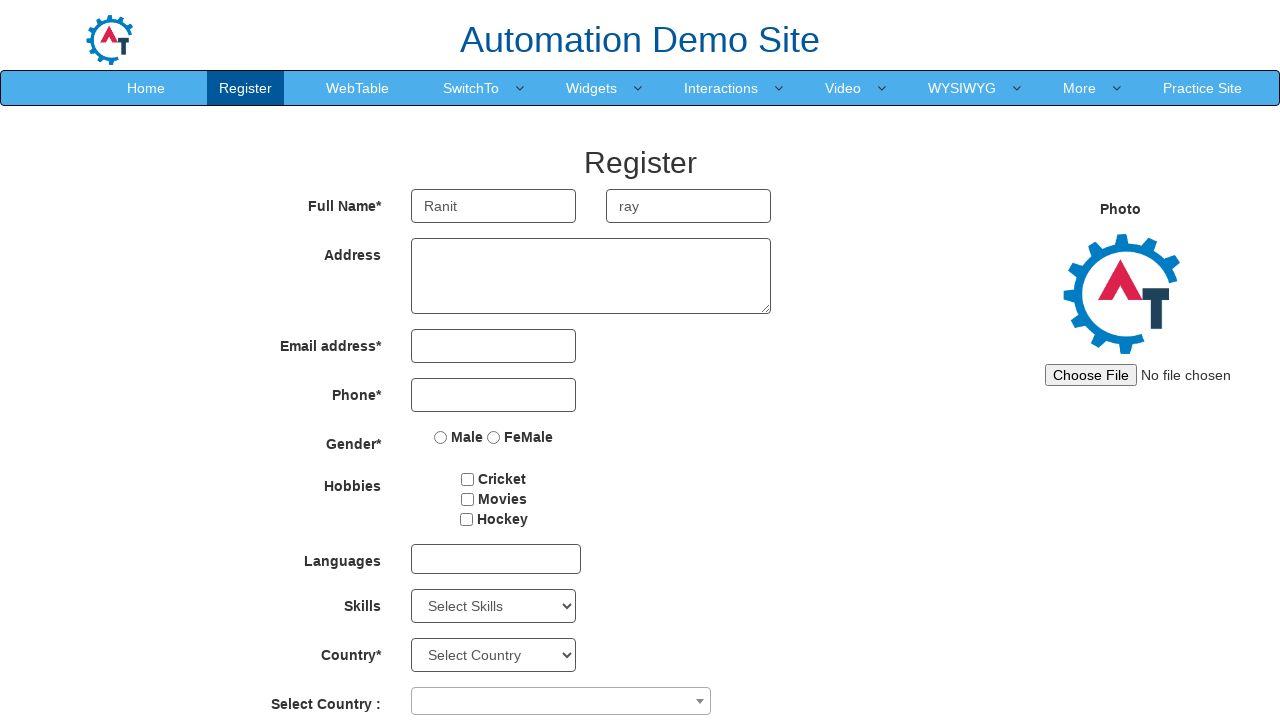

Filled address field with '1b/17 kustia road, picnic garden' on //label[text()='Address']/parent::div/child::div/textarea
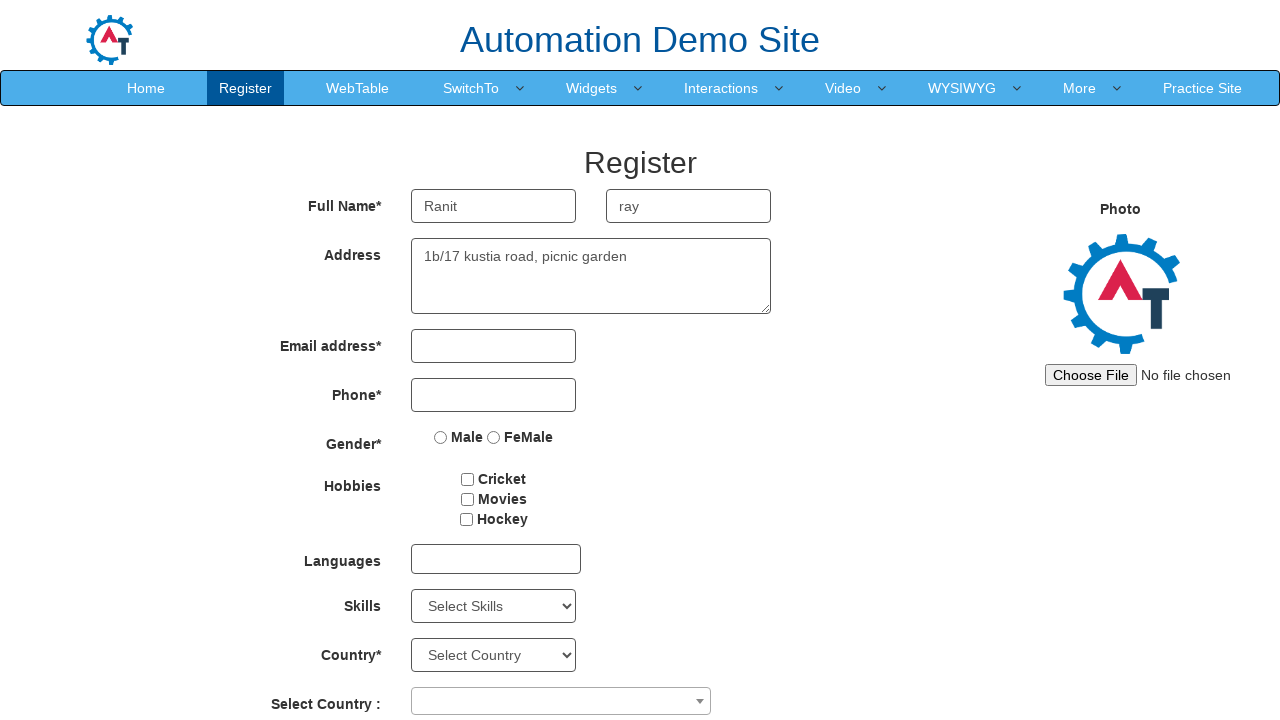

Filled email field with 'ray@gmail.com' on //label[text()='Email address*']/parent::div/child::div/input
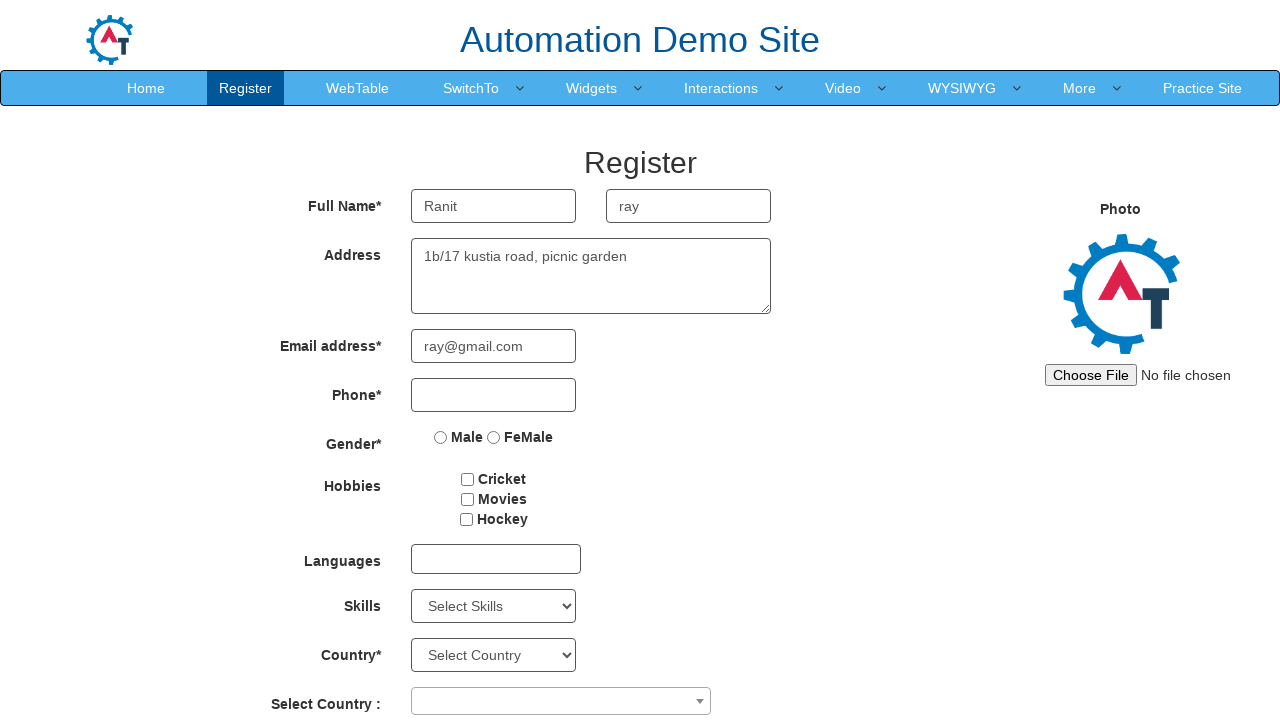

Selected 'Male' gender option at (441, 437) on xpath=//input[@name='radiooptions'] >> nth=0
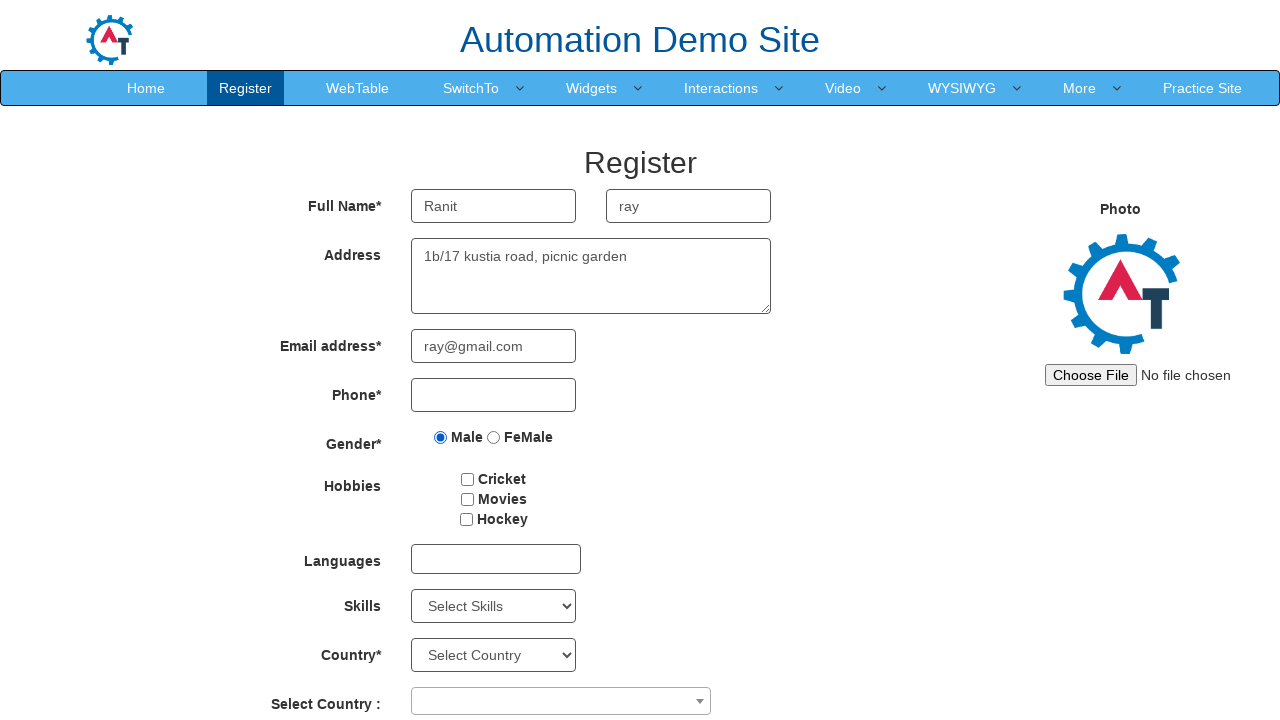

Selected hobby 'Cricket' at (468, 479) on xpath=//label[text()='Hobbies']/parent::div/child::div/descendant::input >> nth=
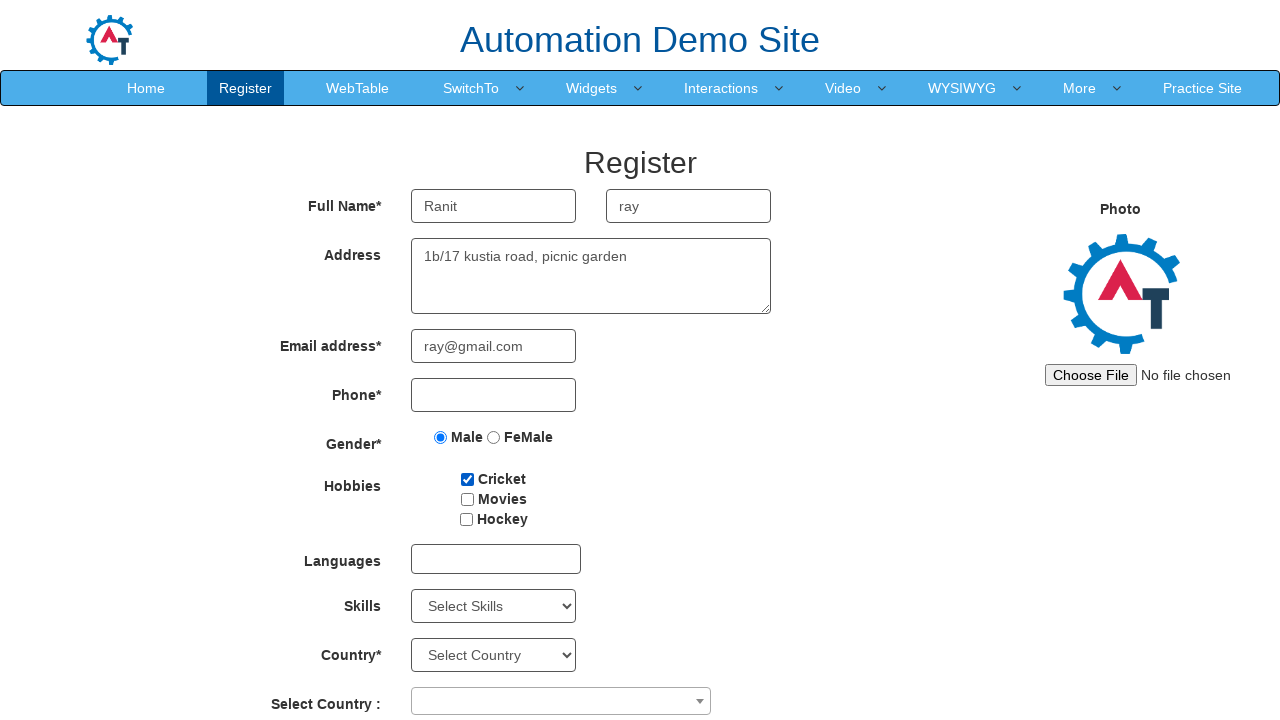

Selected hobby 'Hockey' at (466, 519) on xpath=//label[text()='Hobbies']/parent::div/child::div/descendant::input >> nth=
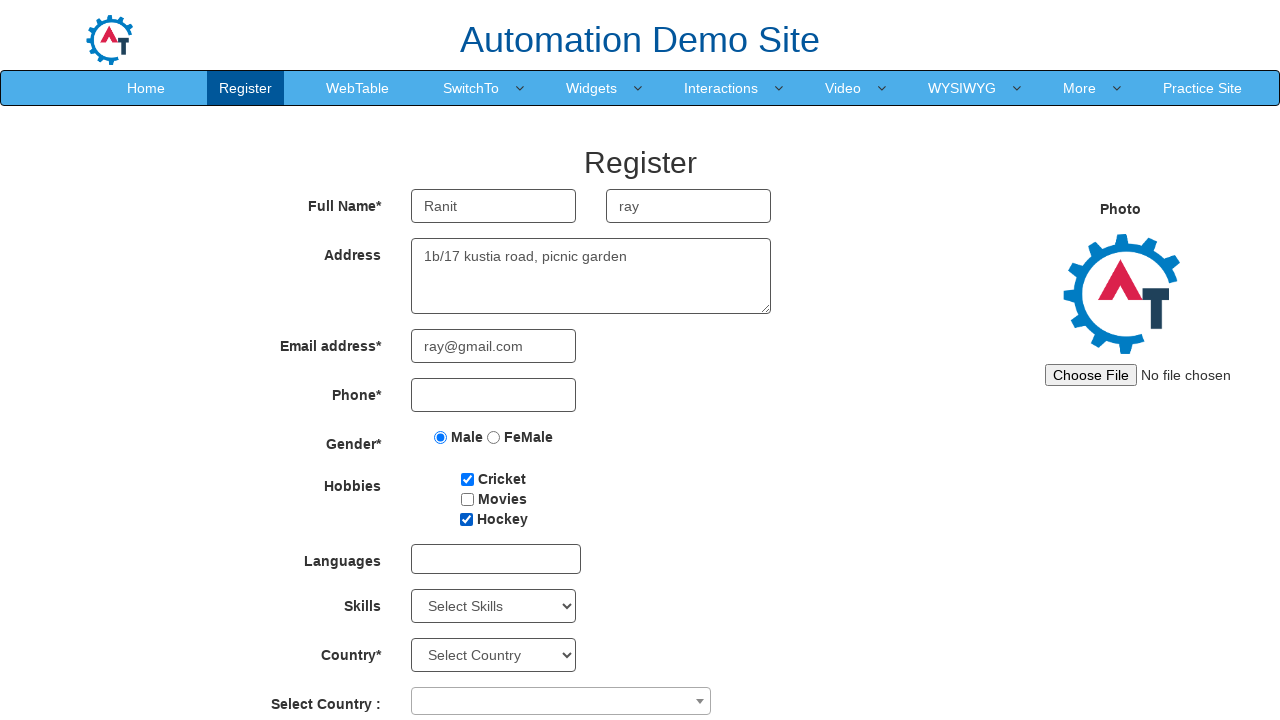

Selected 'Adobe InDesign' from skills dropdown on xpath=//label[text()='Skills']/parent::div/descendant::select
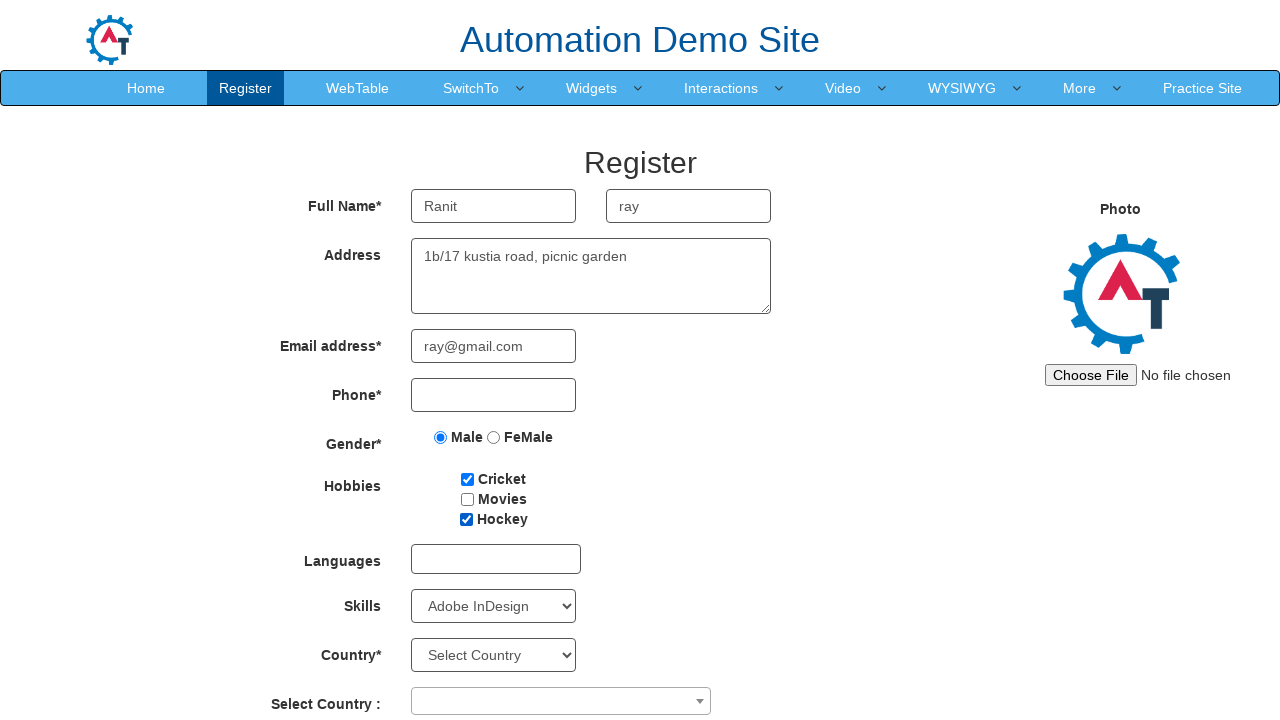

Selected 'India' from country dropdown on xpath=//select[@id='country']
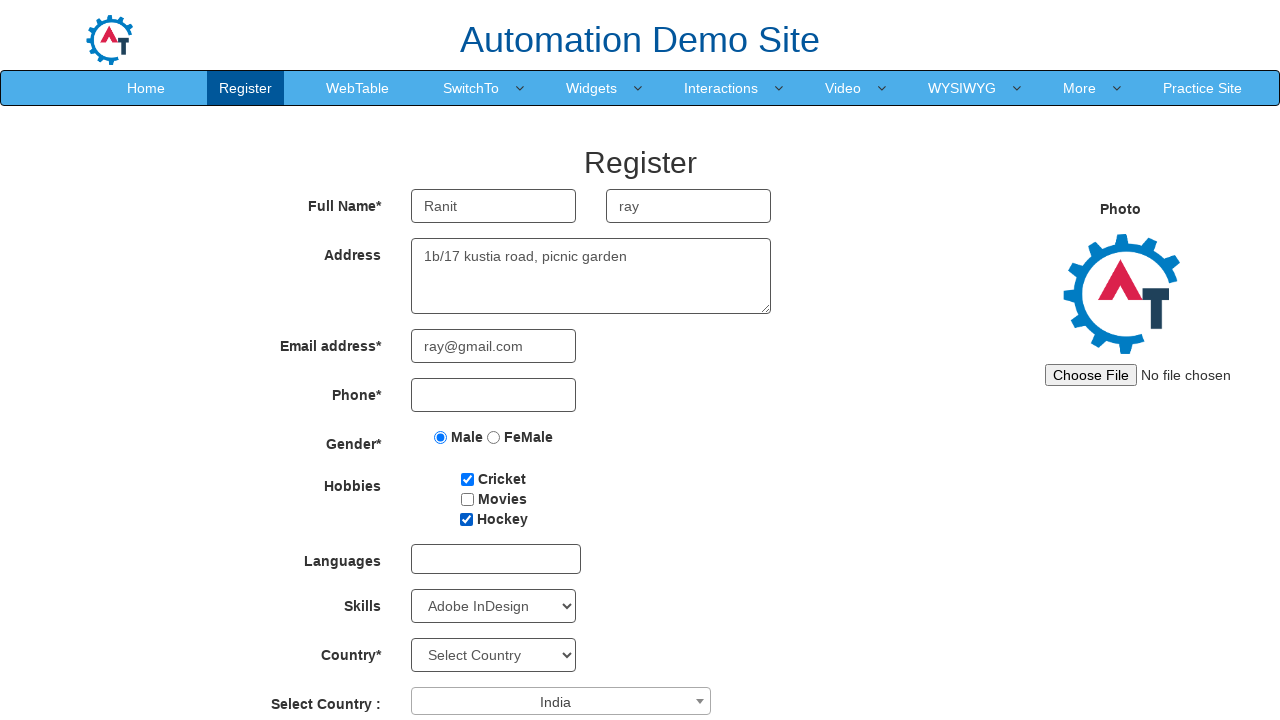

Clicked on language dropdown to open it at (496, 559) on xpath=//div[@id='msdd']
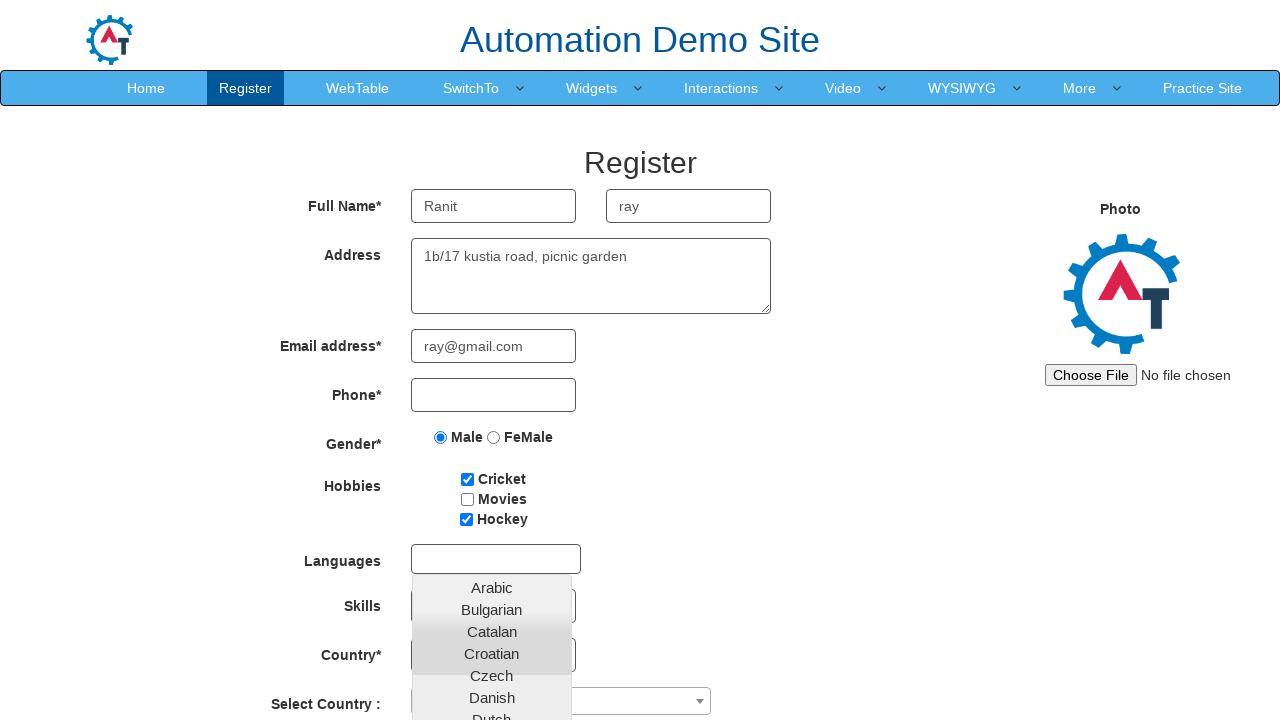

Selected language 'Catalan' at (492, 631) on xpath=//div[@id='msdd']/parent::multi-select/descendant::li/a >> nth=2
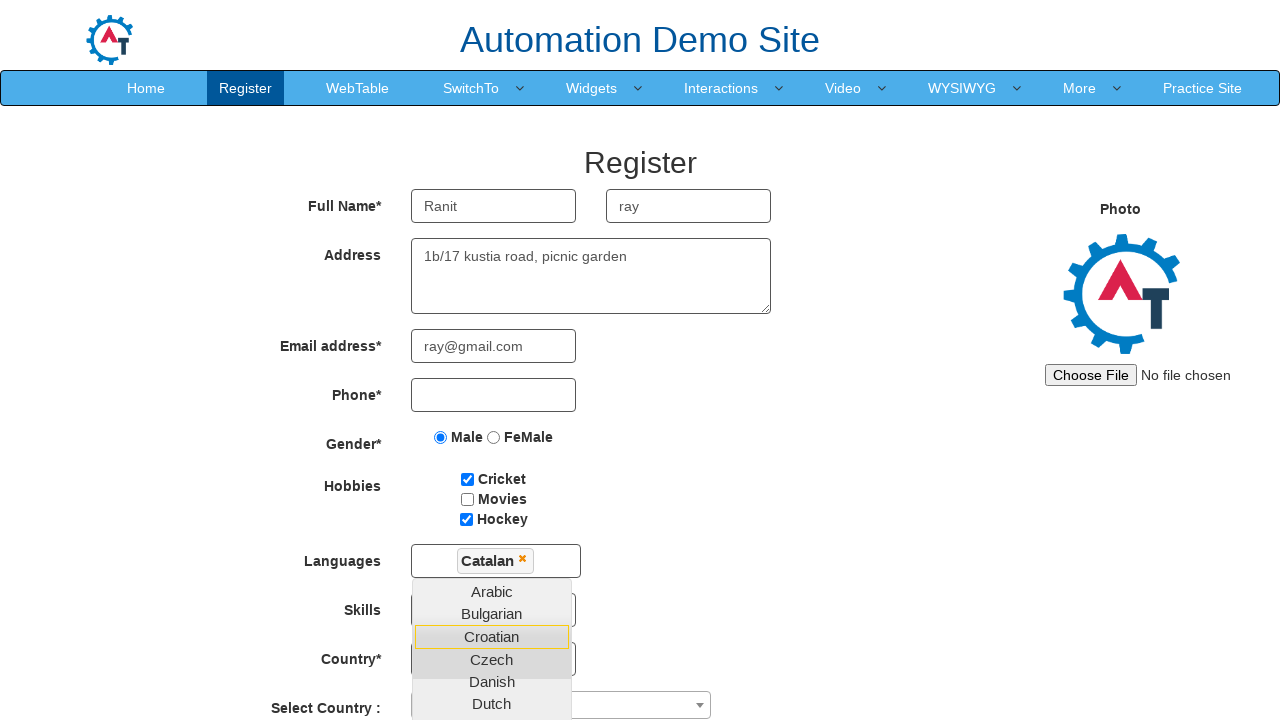

Selected language 'Danish' at (492, 681) on xpath=//div[@id='msdd']/parent::multi-select/descendant::li/a >> nth=5
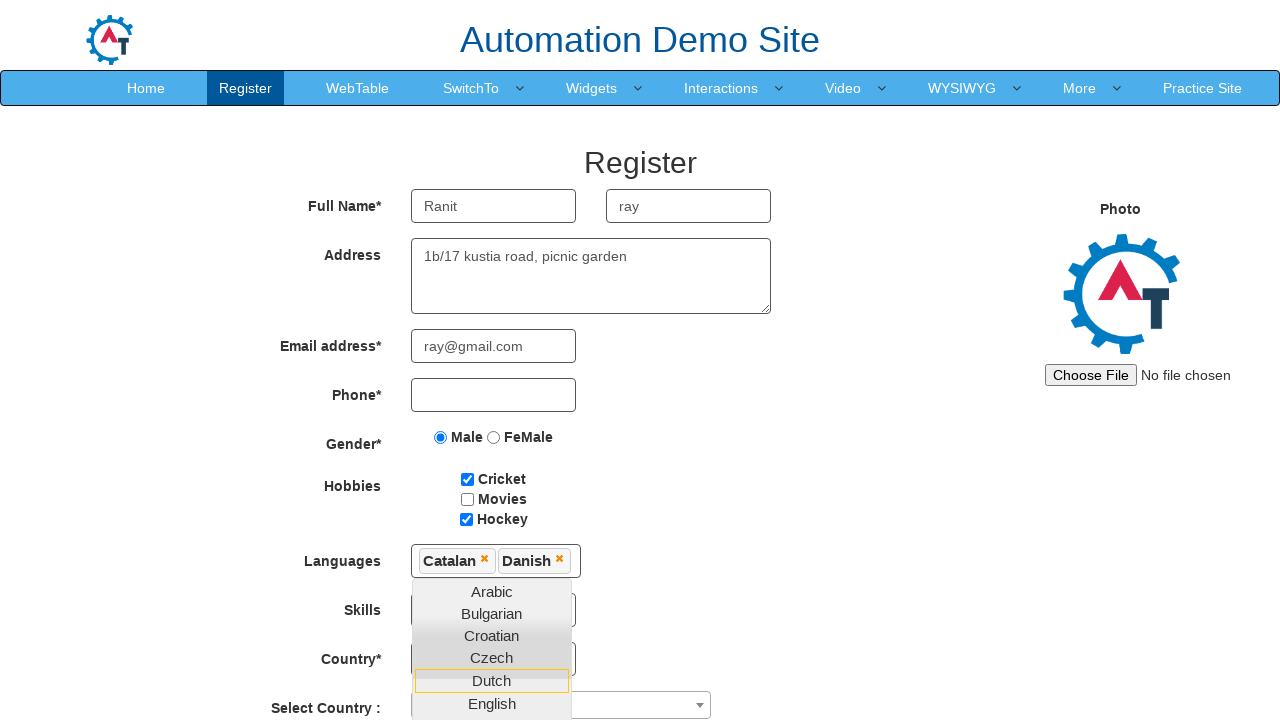

Selected language 'English' at (492, 703) on xpath=//div[@id='msdd']/parent::multi-select/descendant::li/a >> nth=7
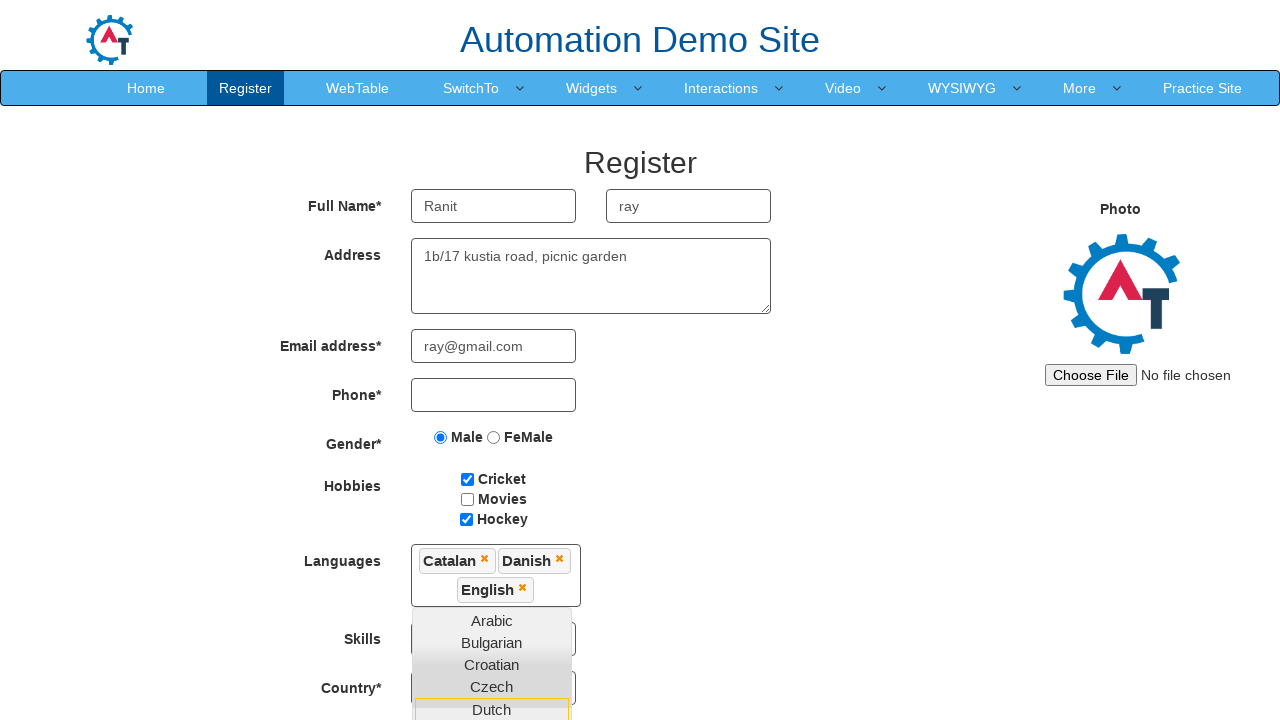

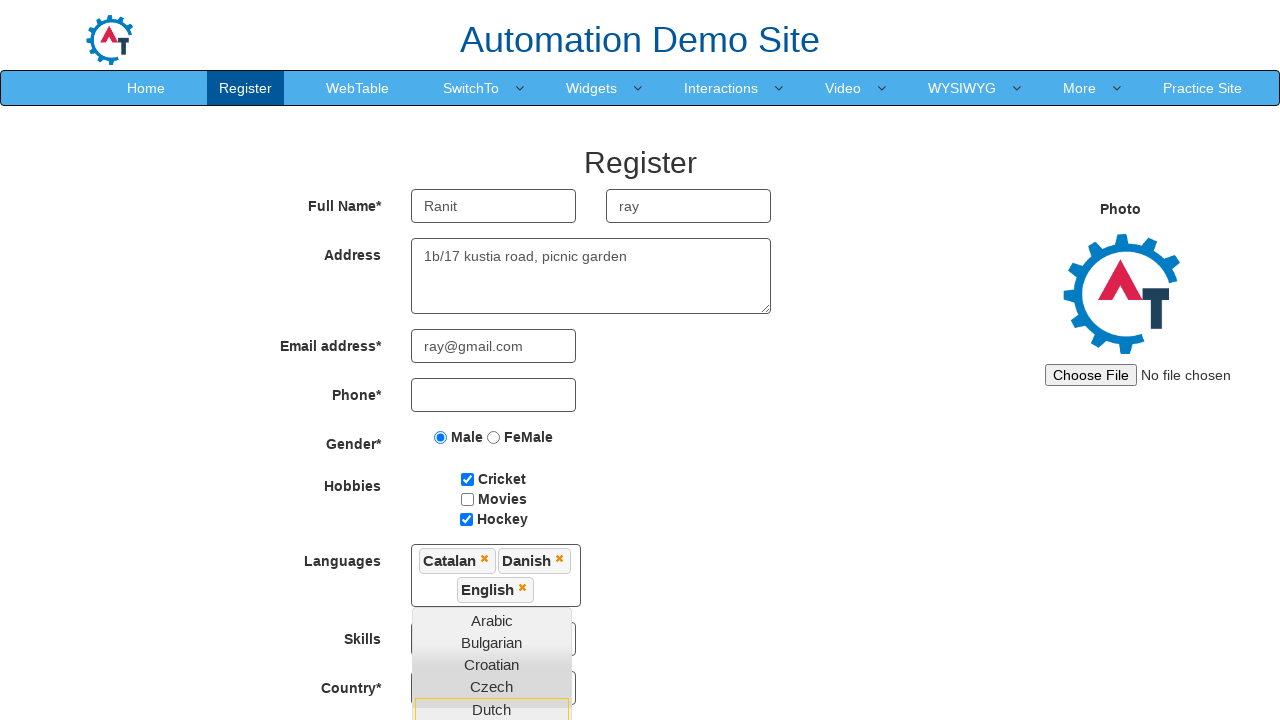